Tests that unsaved changes don't persist when switching between employee cards without saving

Starting URL: https://devmountain-qa.github.io/employee-manager/1.2_Version/index.html

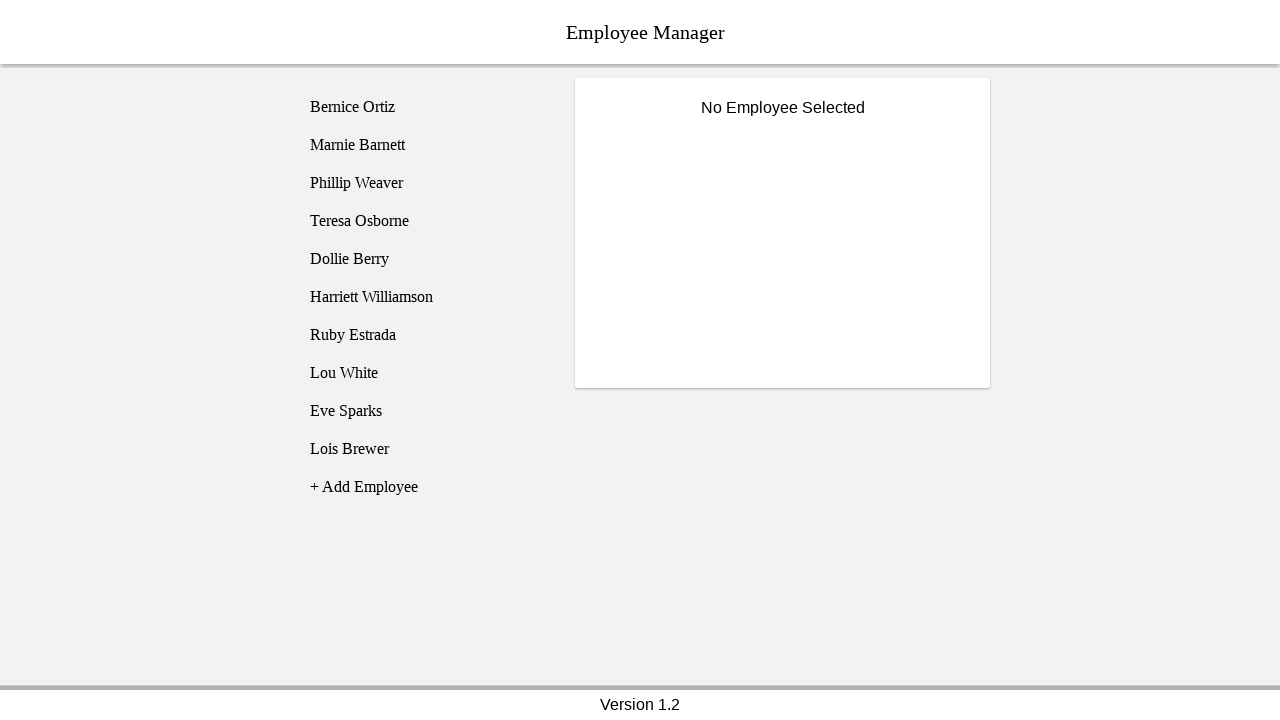

Clicked on Bernice Ortiz employee card at (425, 107) on [name="employee1"]
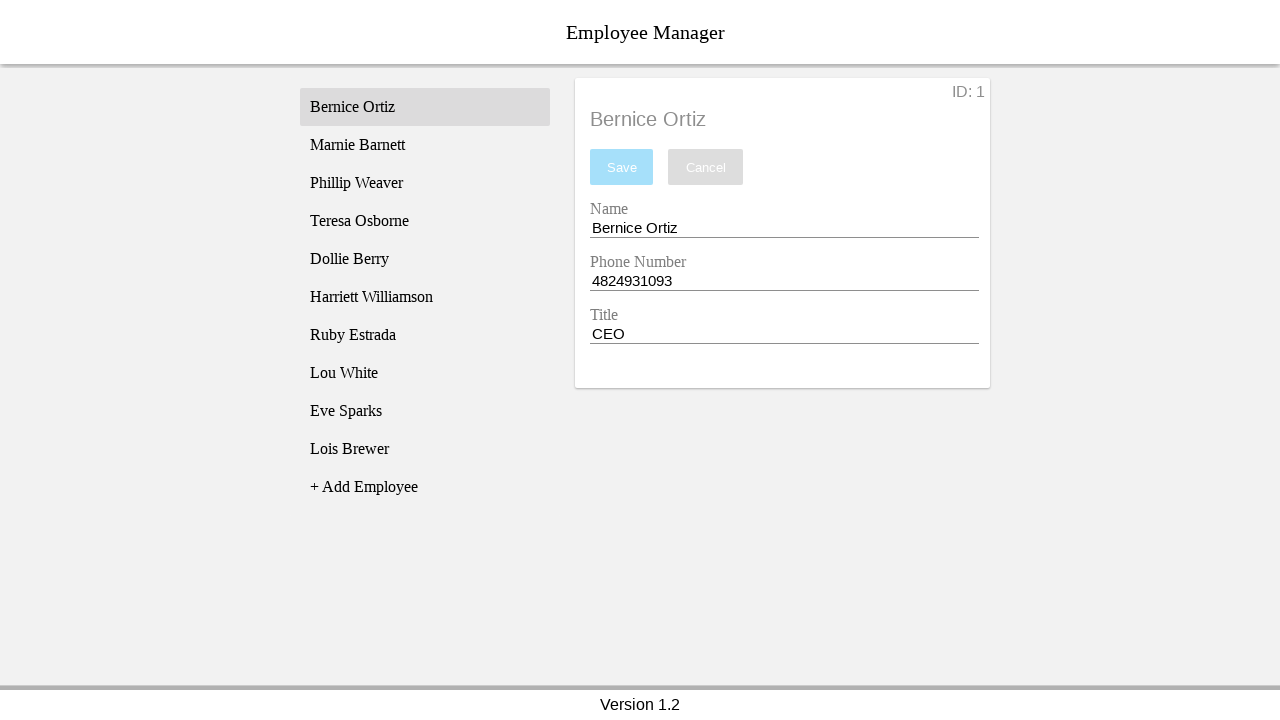

Employee details loaded for Bernice Ortiz
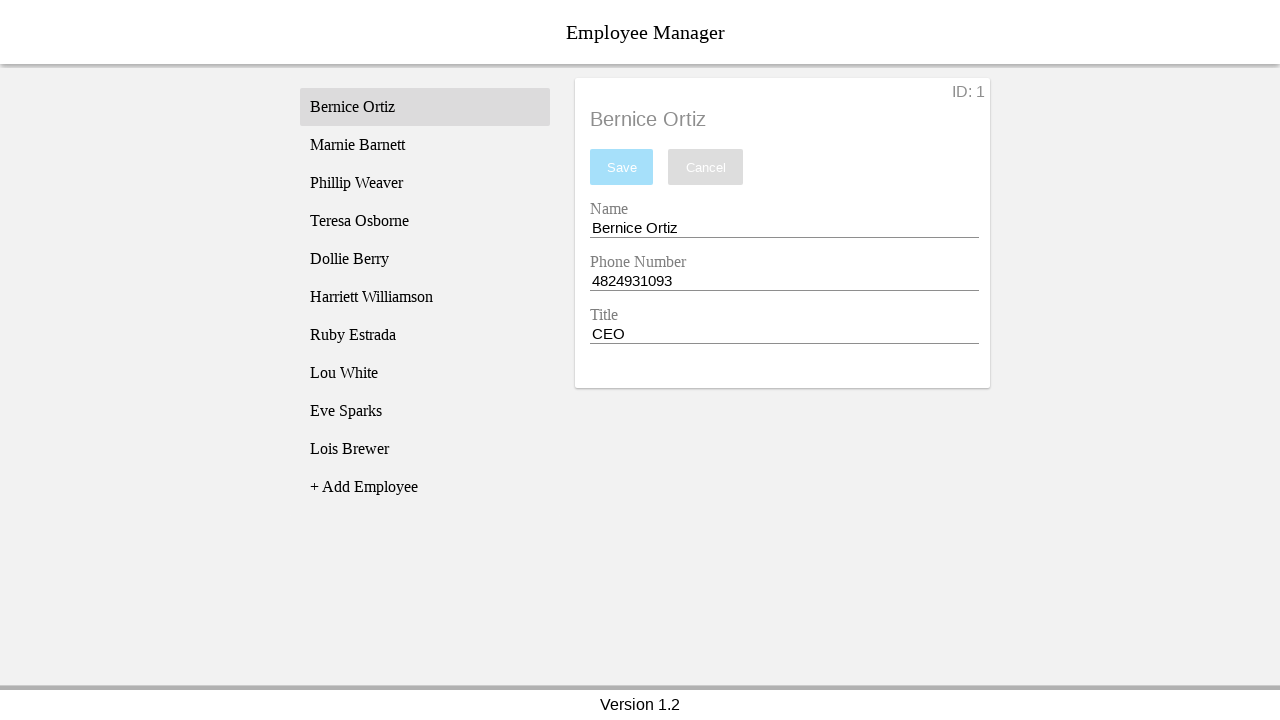

Changed name field to 'Test Name' without saving on [name="nameEntry"]
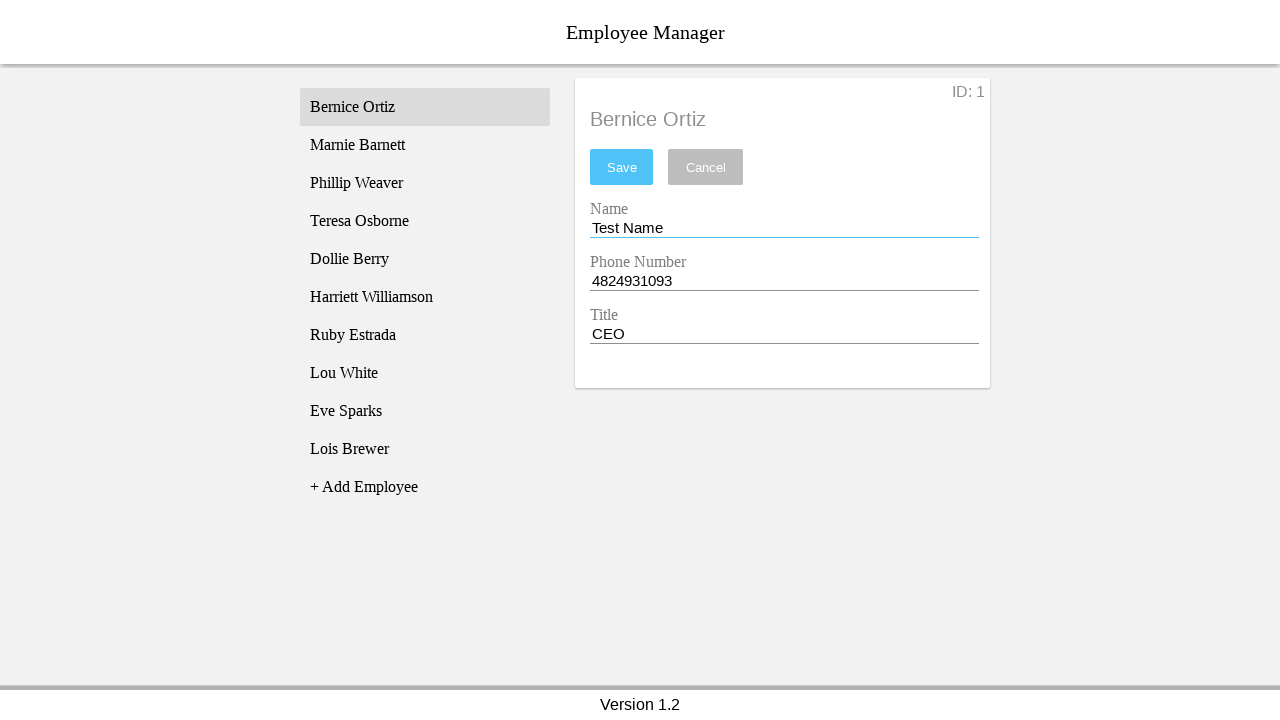

Clicked on Phillip Weaver employee card to switch away at (425, 183) on [name="employee3"]
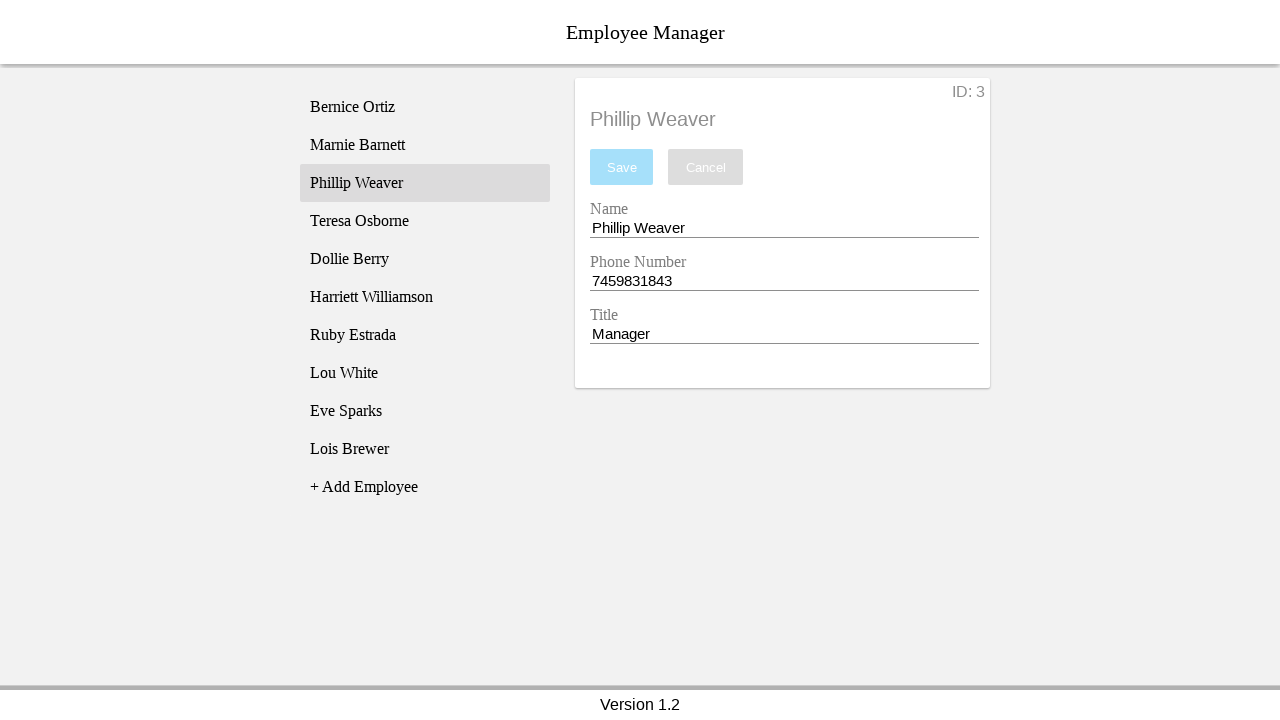

Employee details loaded for Phillip Weaver
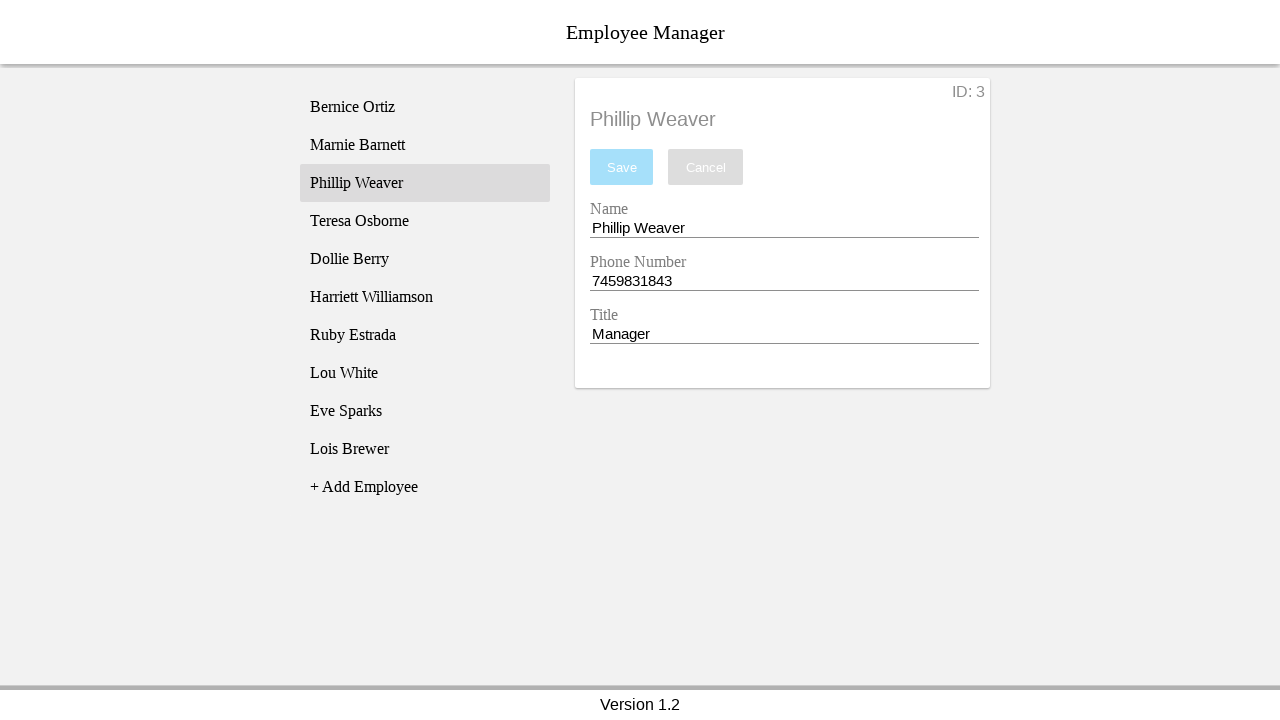

Clicked back on Bernice Ortiz employee card at (425, 107) on [name="employee1"]
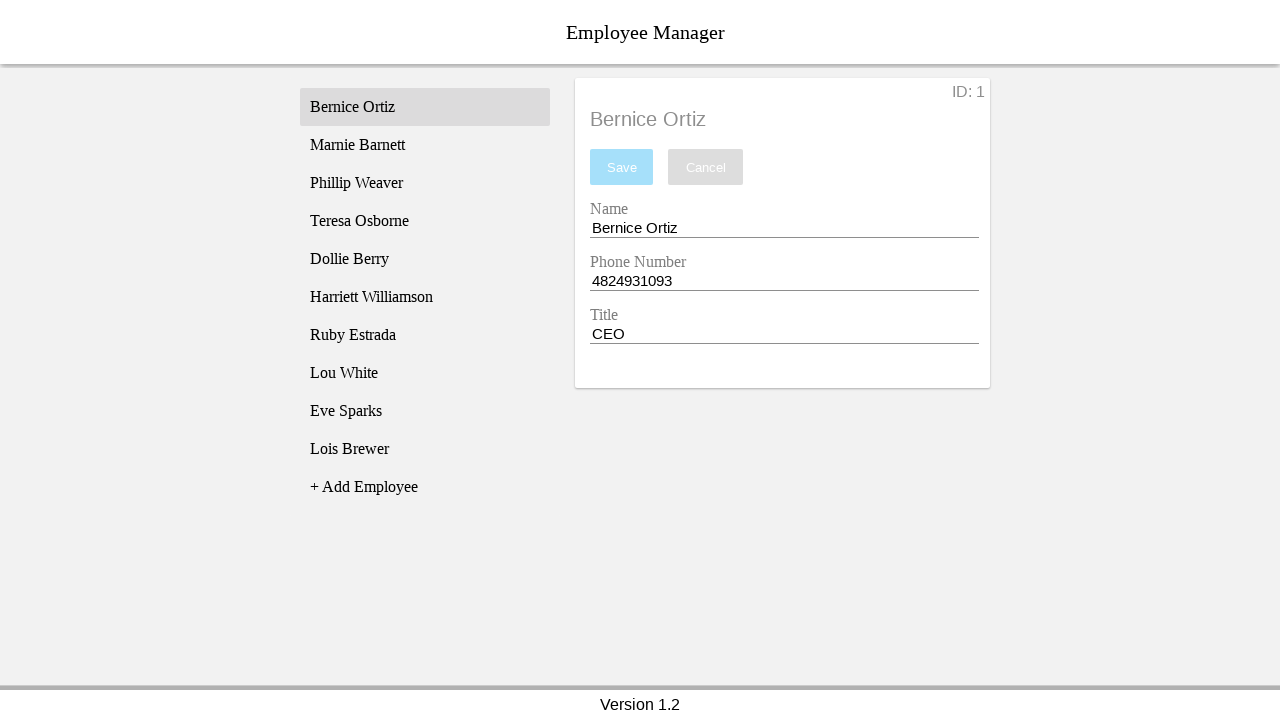

Verified unsaved changes were not persisted - Bernice's name reverted to original
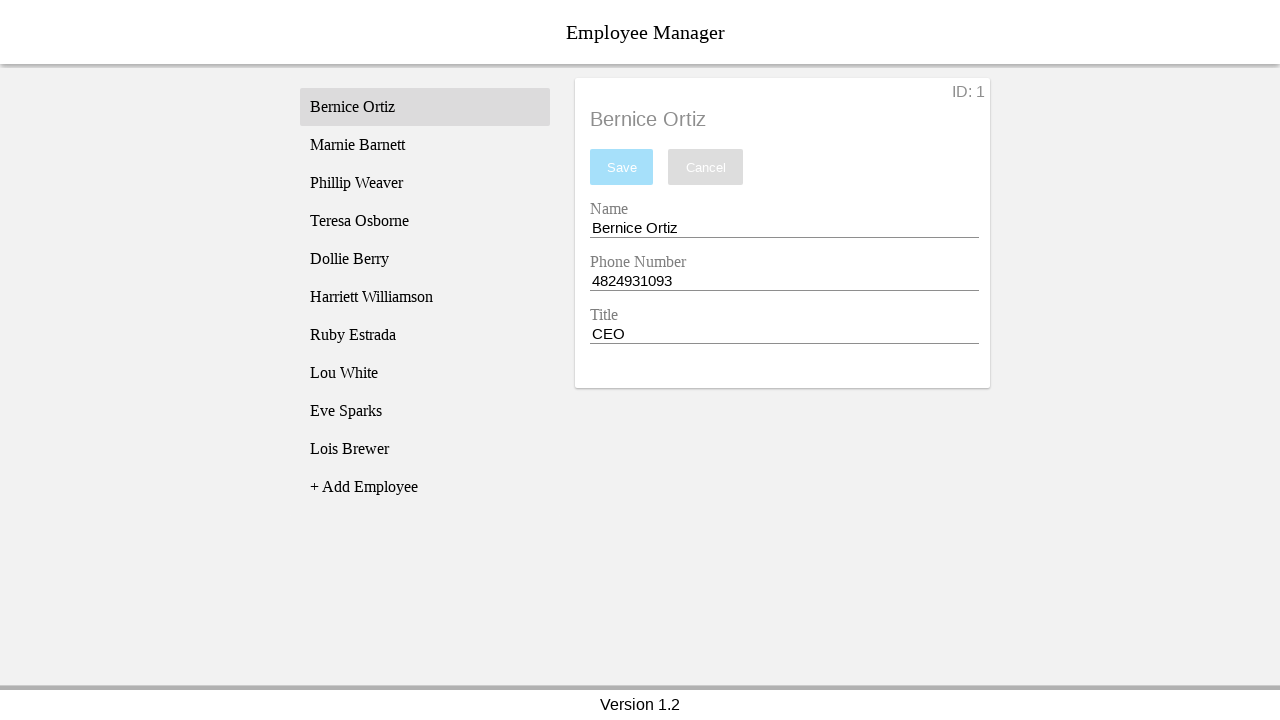

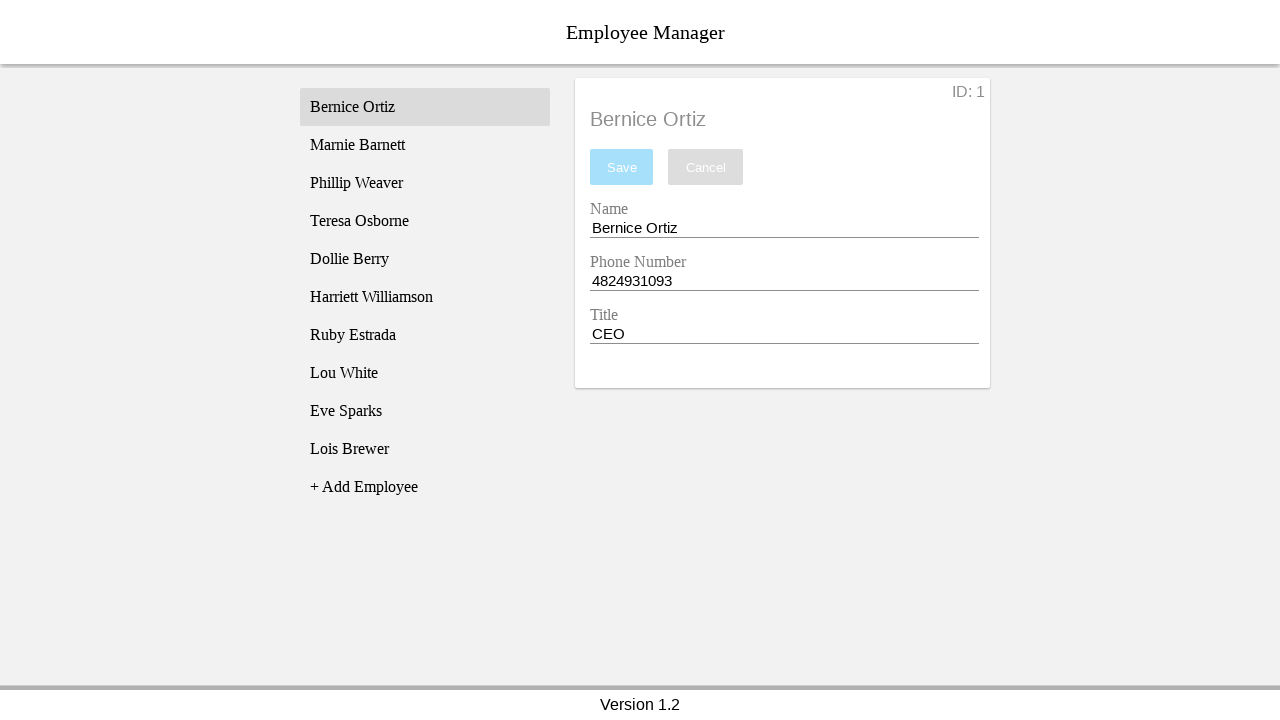